Navigates to a test site and waits for checkbox header elements to be present on the page

Starting URL: http://simpletestsite.fabrykatestow.pl/

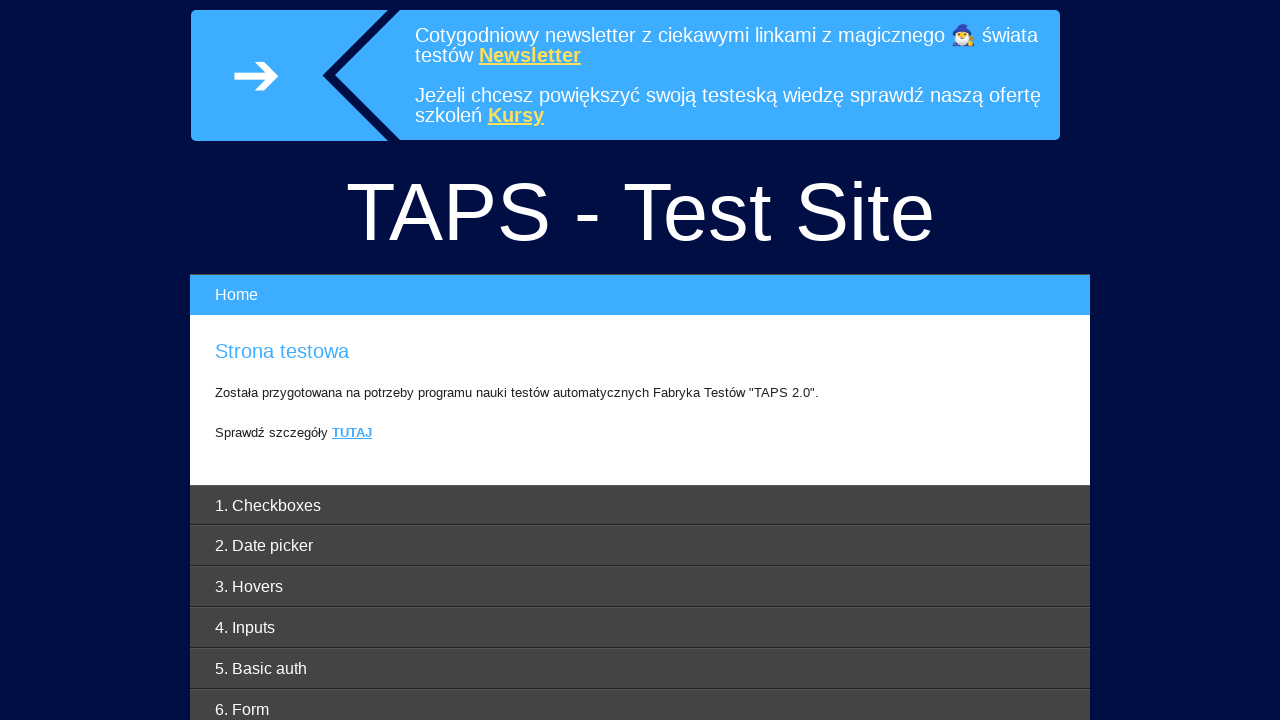

Waited for checkbox header elements to be present on the page
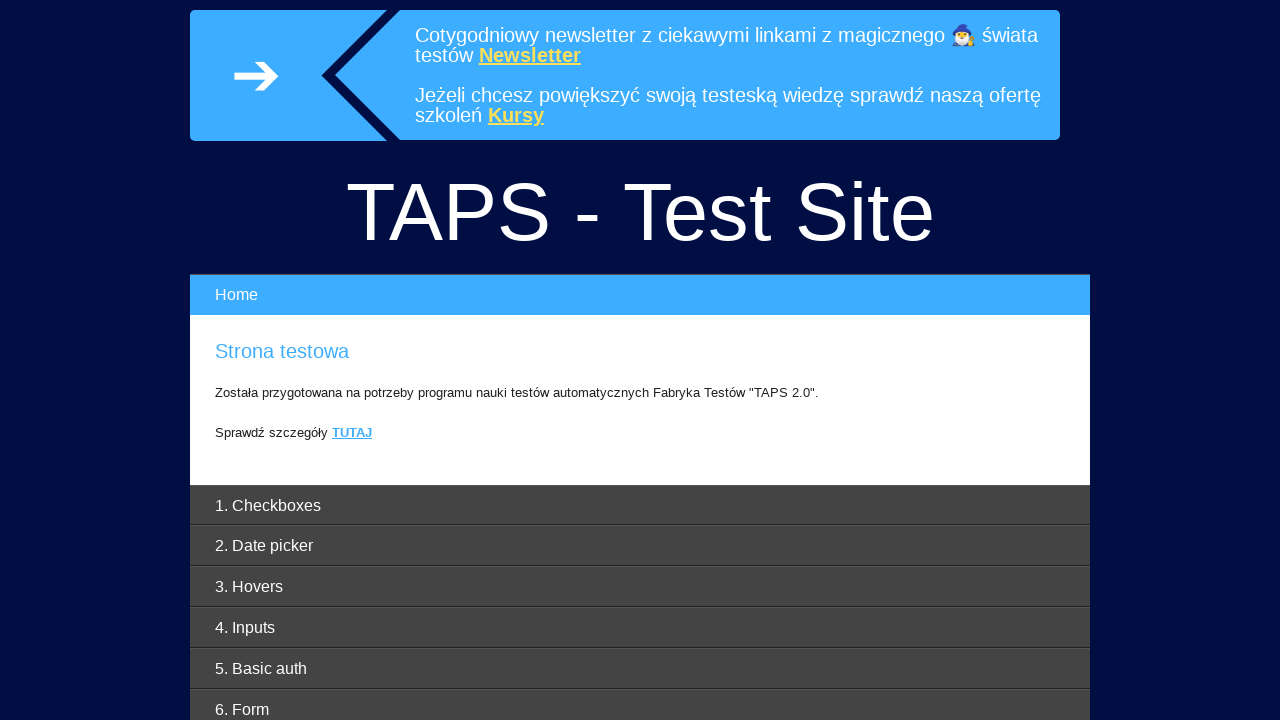

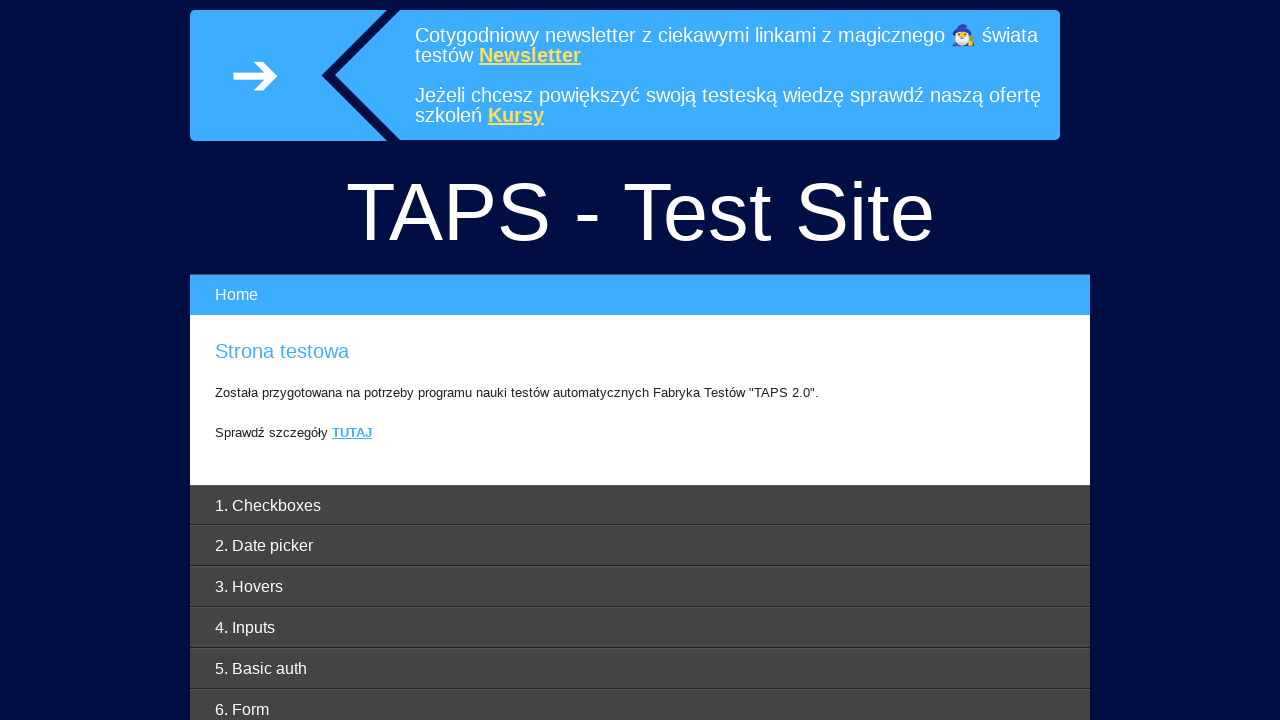